Tests calculator functionality by clicking number buttons 1-9 and 0 in sequence using relative locators to find elements

Starting URL: https://www.calculator.net/

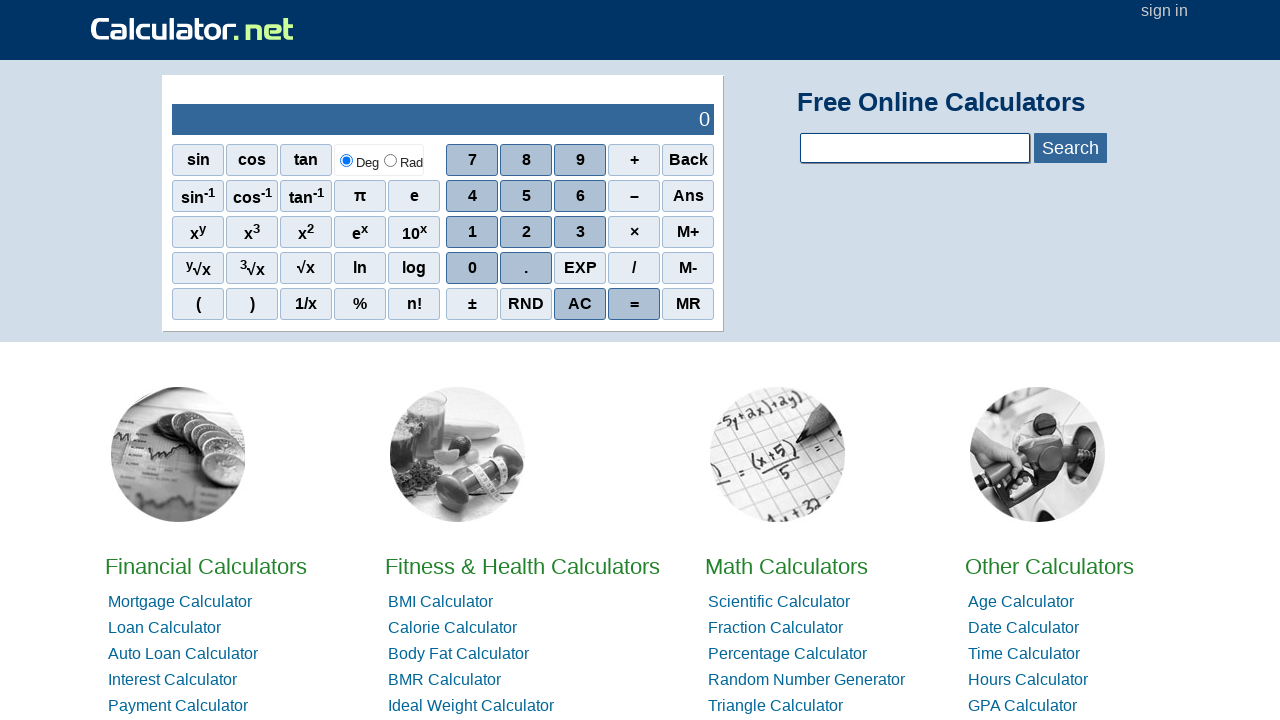

Located the '1' button using onclick selector
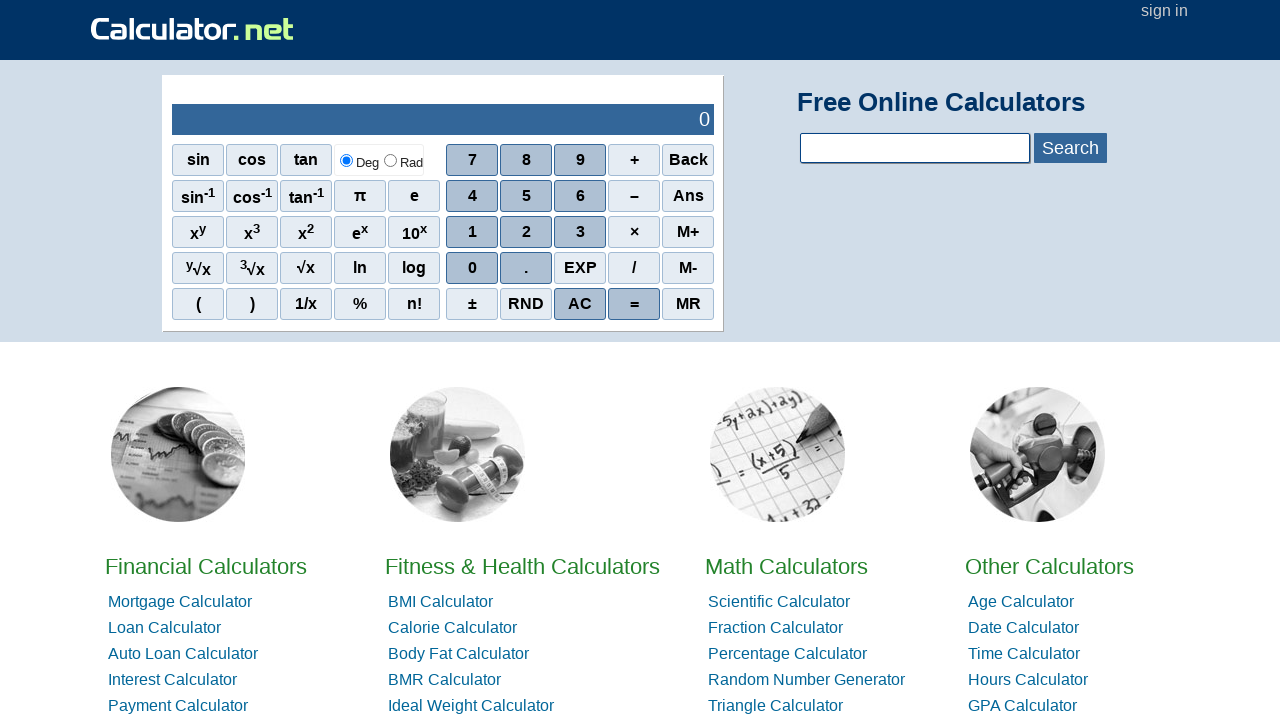

Clicked number 1 button at (472, 232) on span[onclick='r(1)']
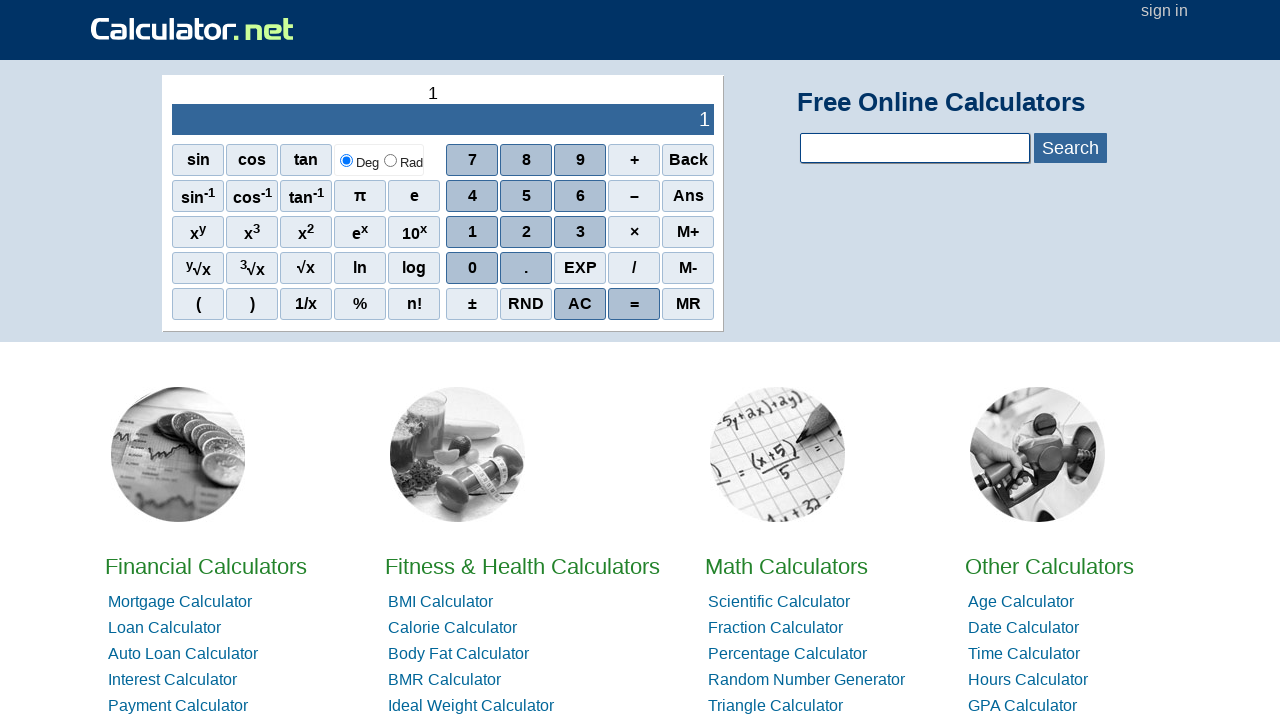

Clicked number 2 button at (526, 232) on span[onclick='r(2)']
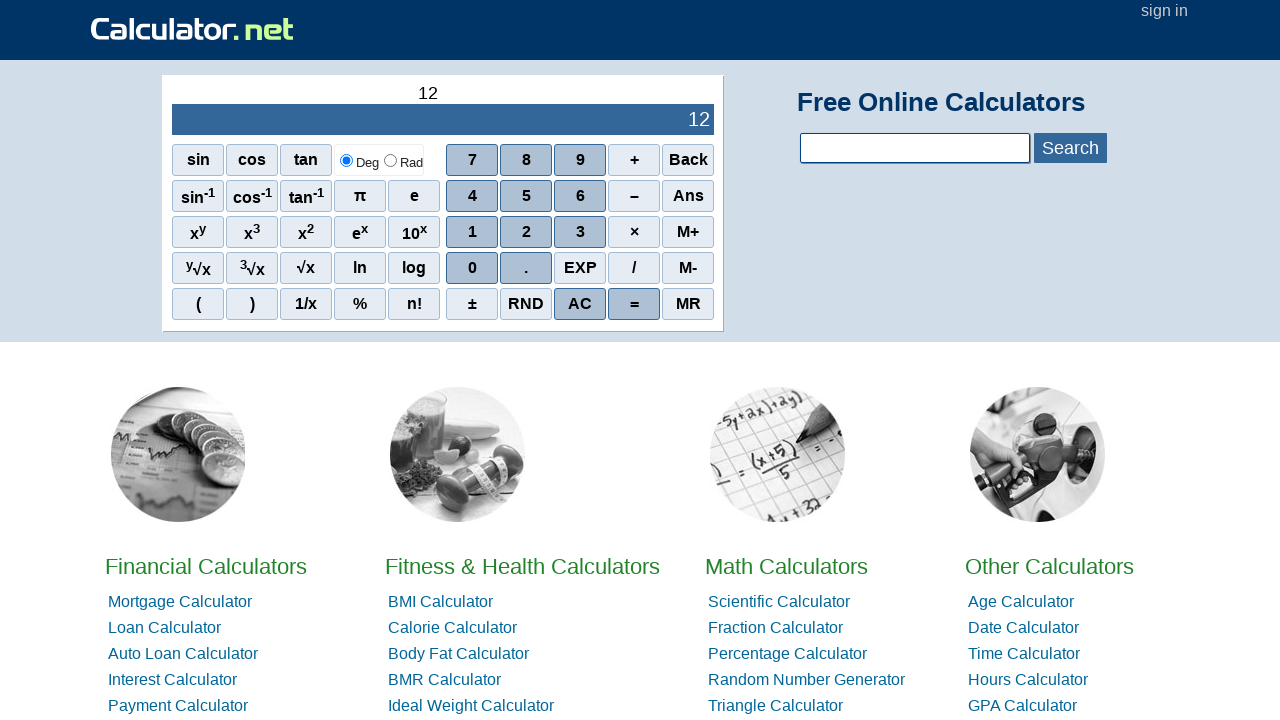

Clicked number 3 button at (580, 232) on span[onclick='r(3)']
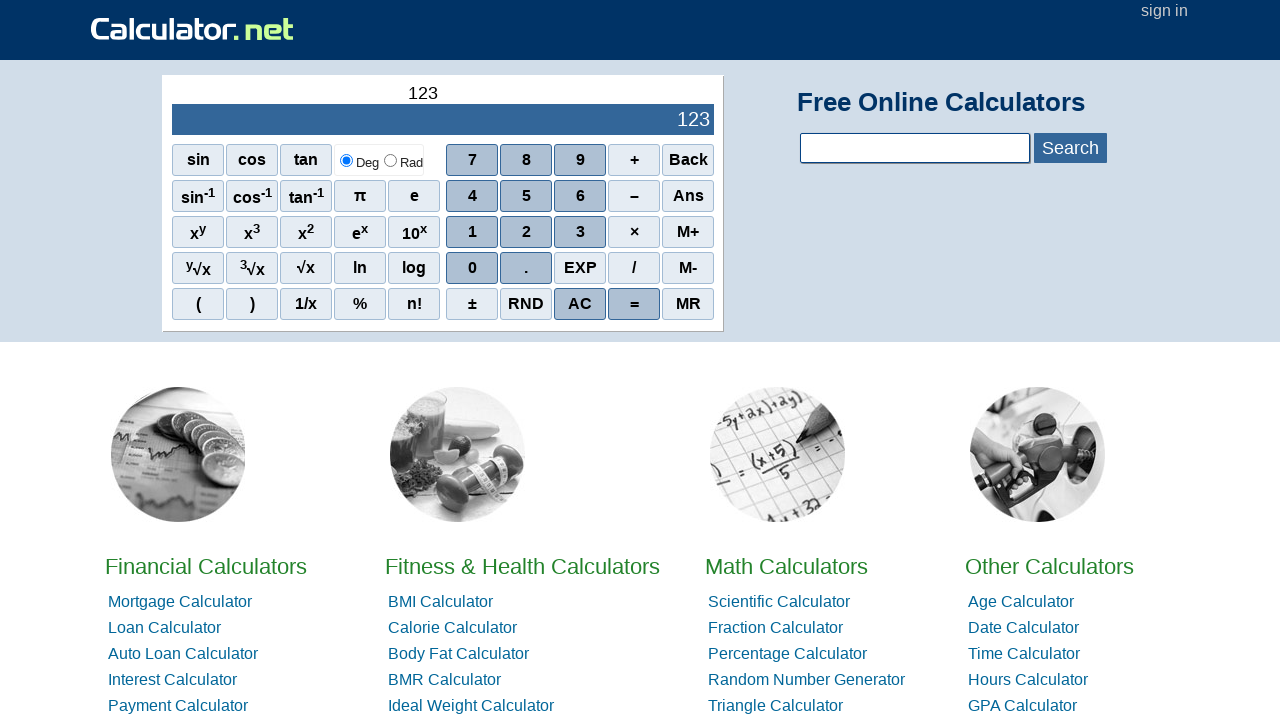

Clicked number 4 button at (472, 196) on span[onclick='r(4)']
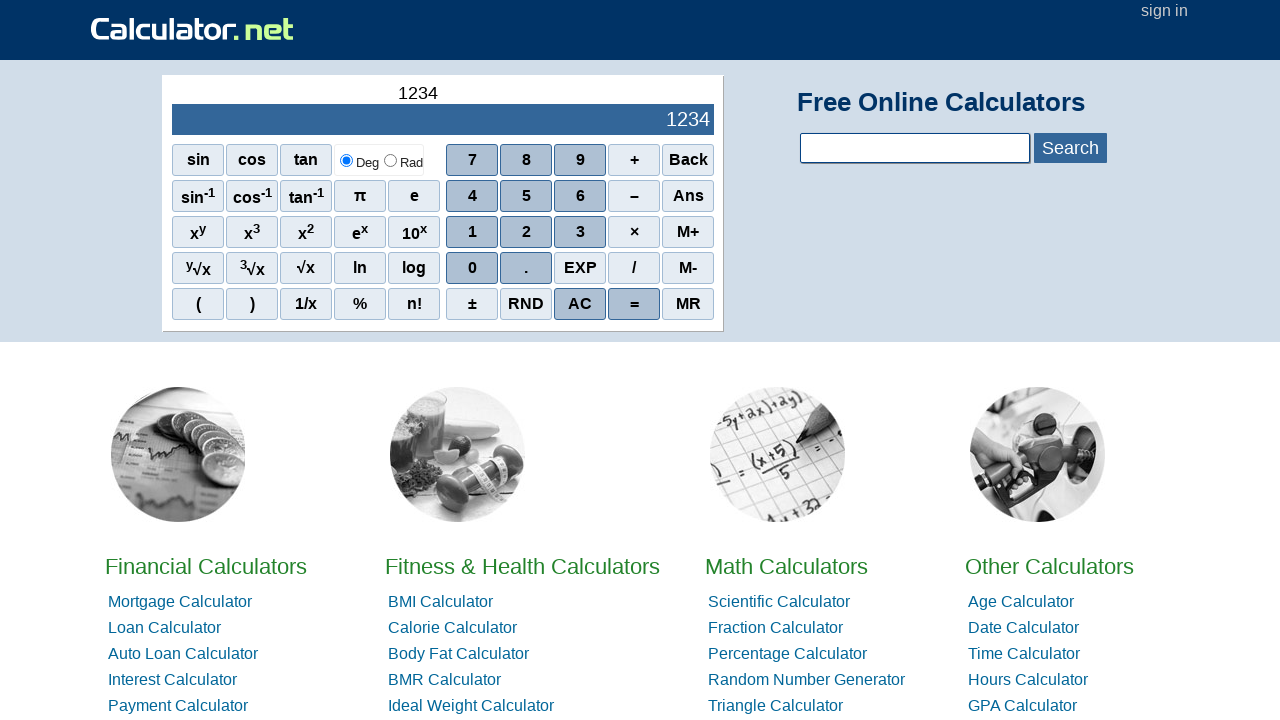

Clicked number 5 button at (526, 196) on span[onclick='r(5)']
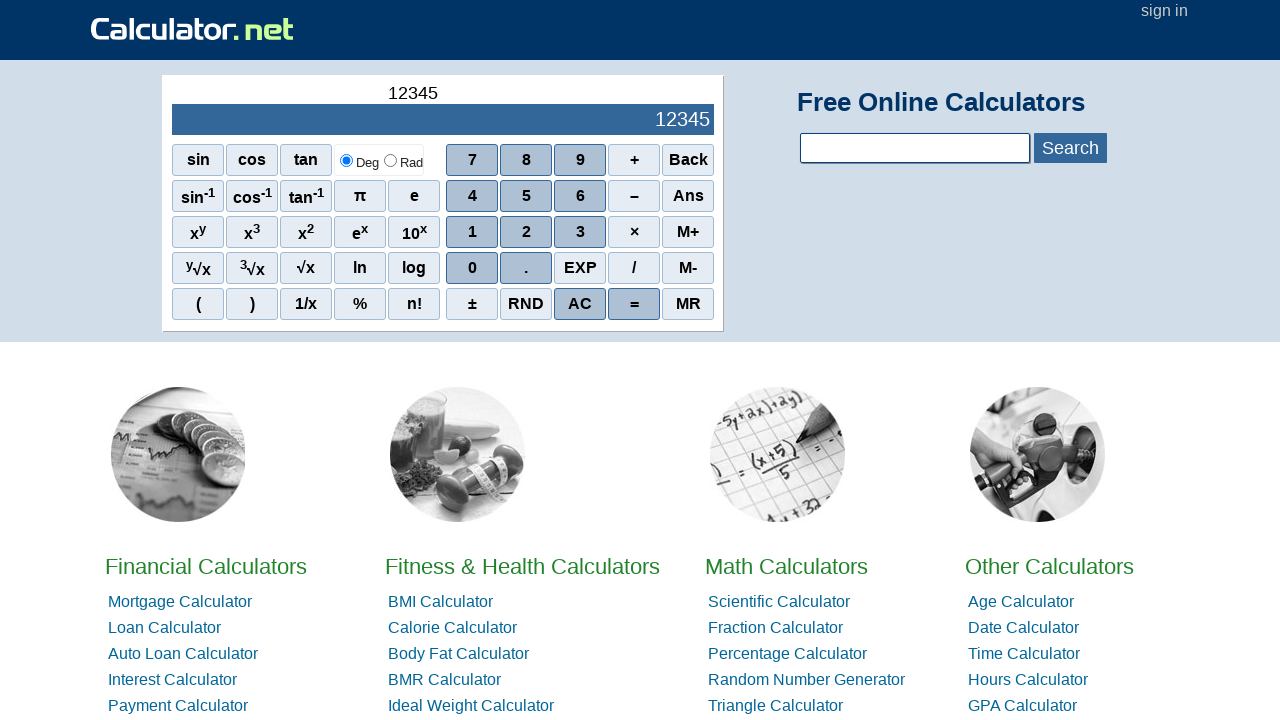

Clicked number 6 button at (580, 196) on span[onclick='r(6)']
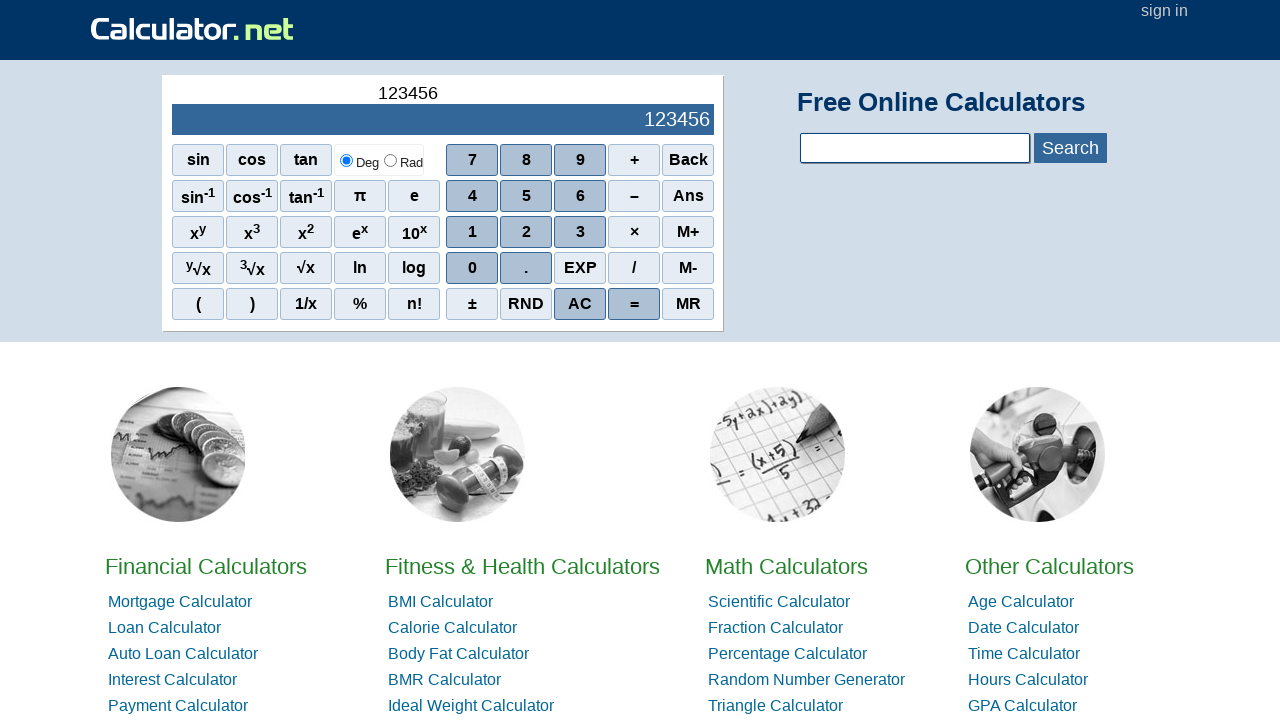

Clicked number 7 button at (472, 160) on span[onclick='r(7)']
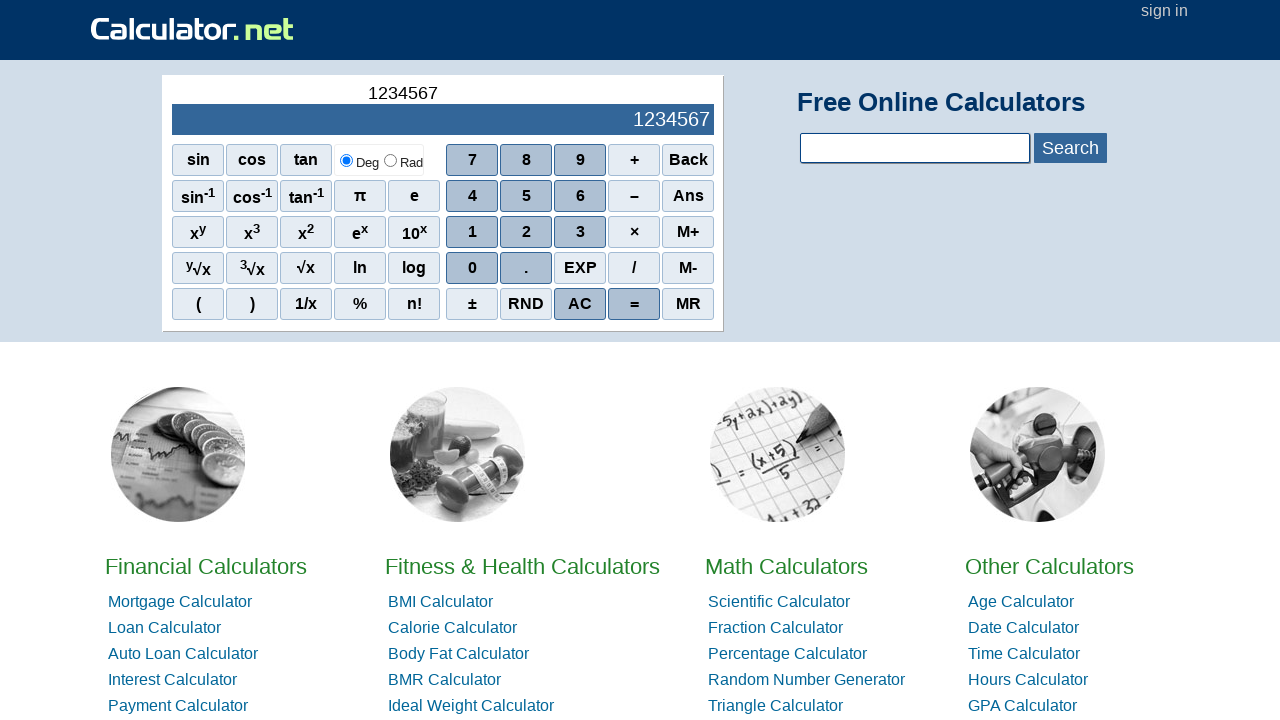

Clicked number 8 button at (526, 160) on span[onclick='r(8)']
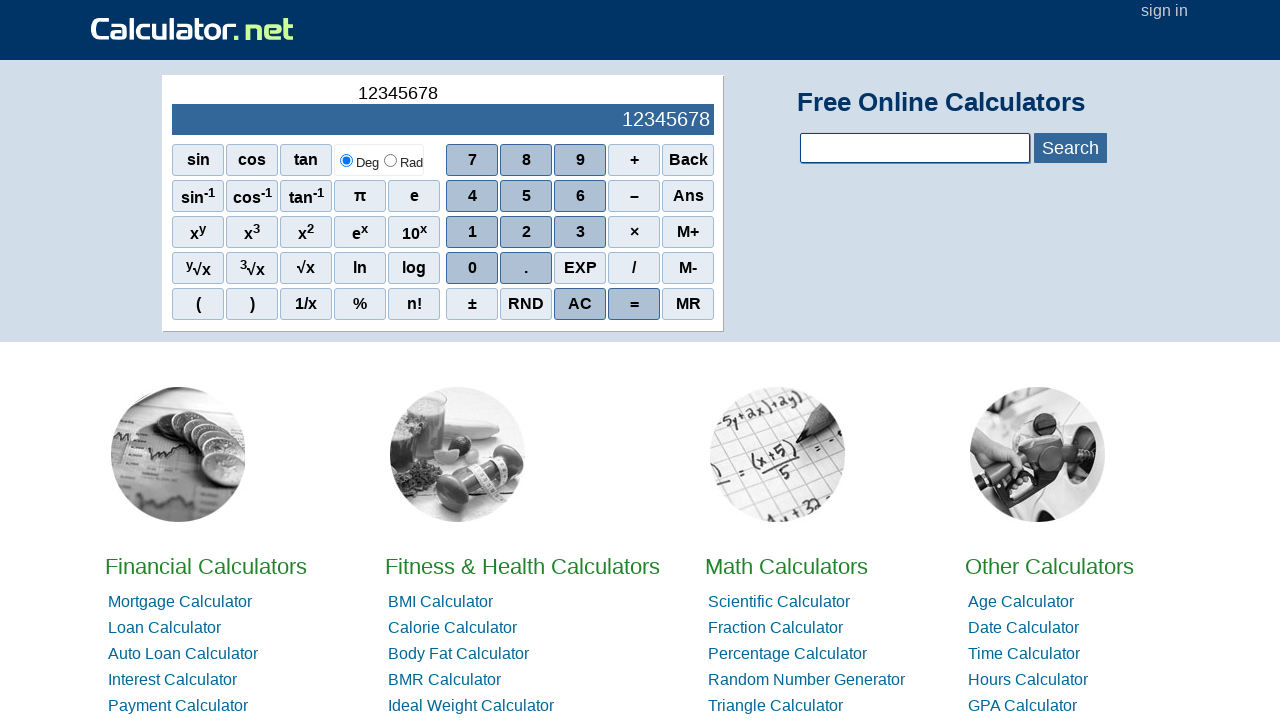

Clicked number 9 button at (580, 160) on span[onclick='r(9)']
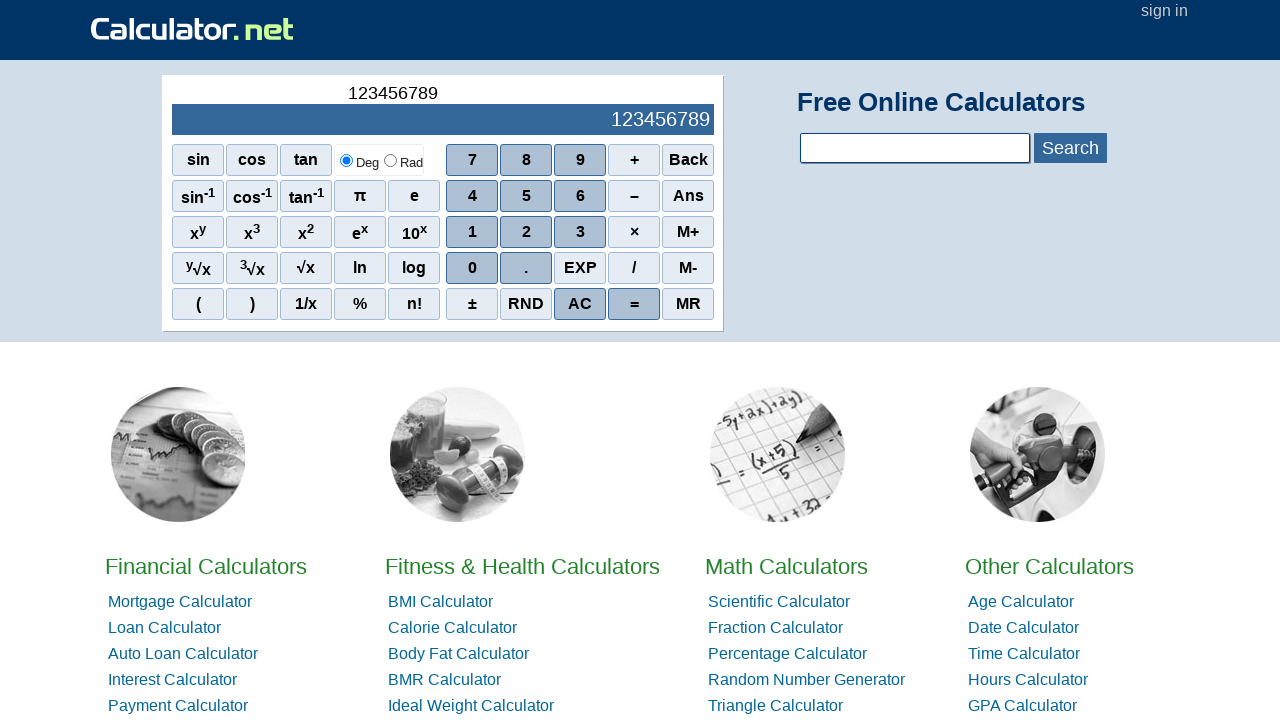

Clicked number 0 button at (472, 268) on span[onclick='r(0)']
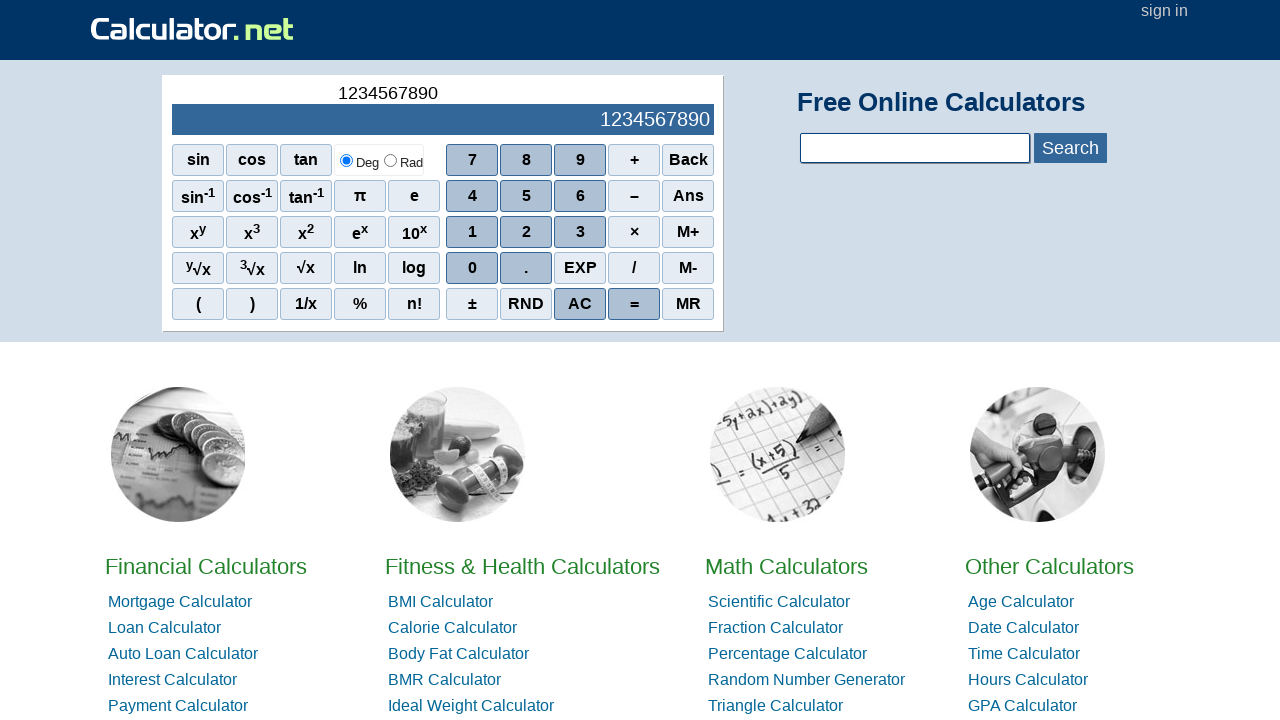

Located the calculator output display element
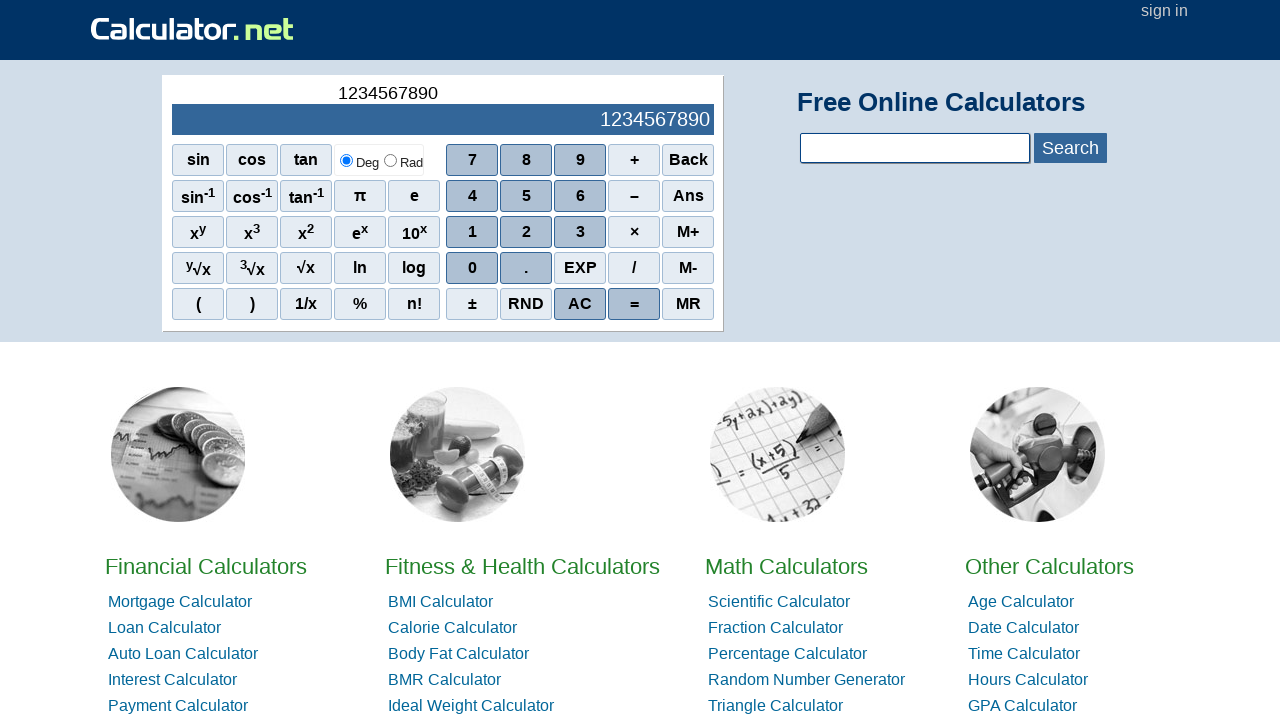

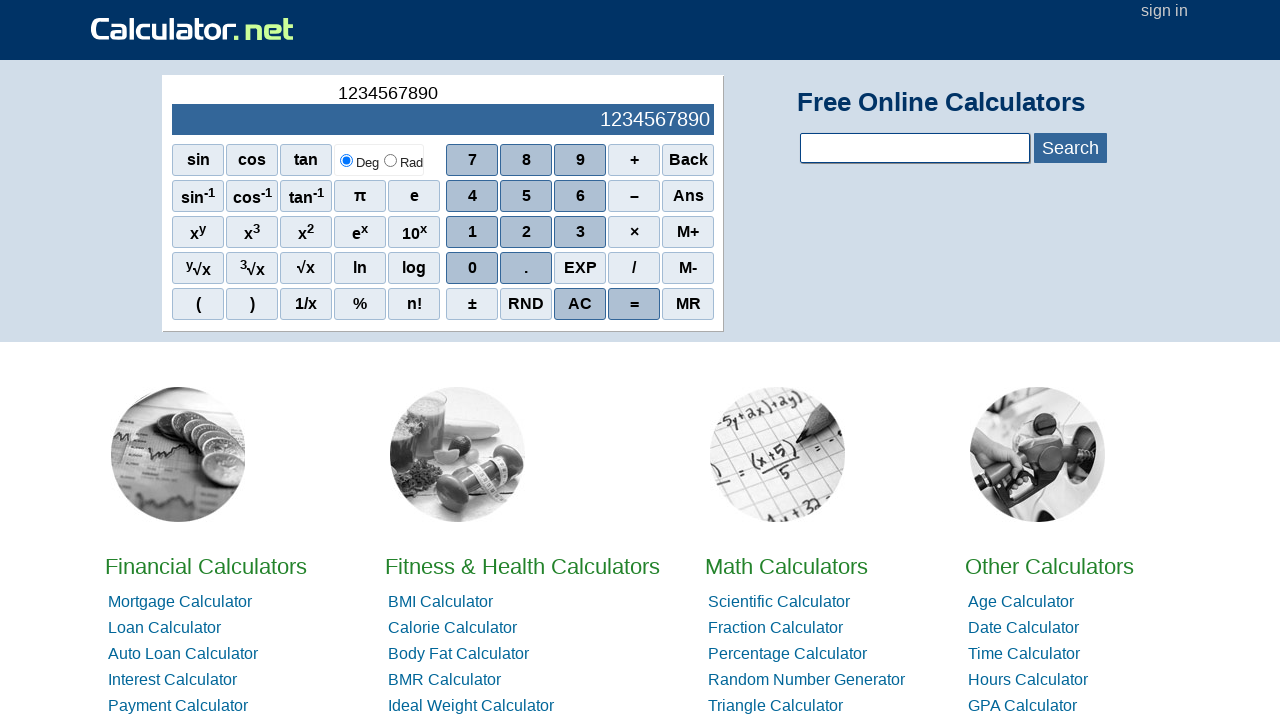